Tests horizontal slider functionality by dragging the slider handle

Starting URL: http://the-internet.herokuapp.com/

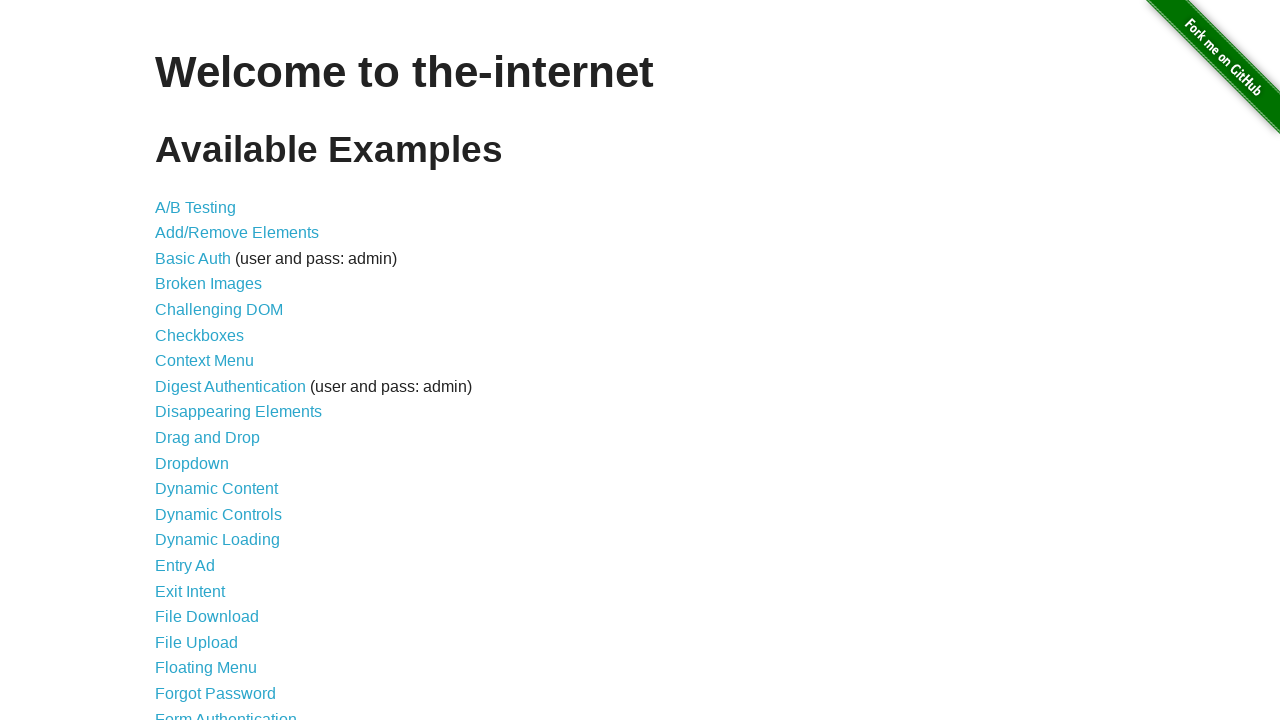

Clicked on 'Horizontal Slider' link to navigate to slider test page at (214, 361) on a:text('Horizontal Slider')
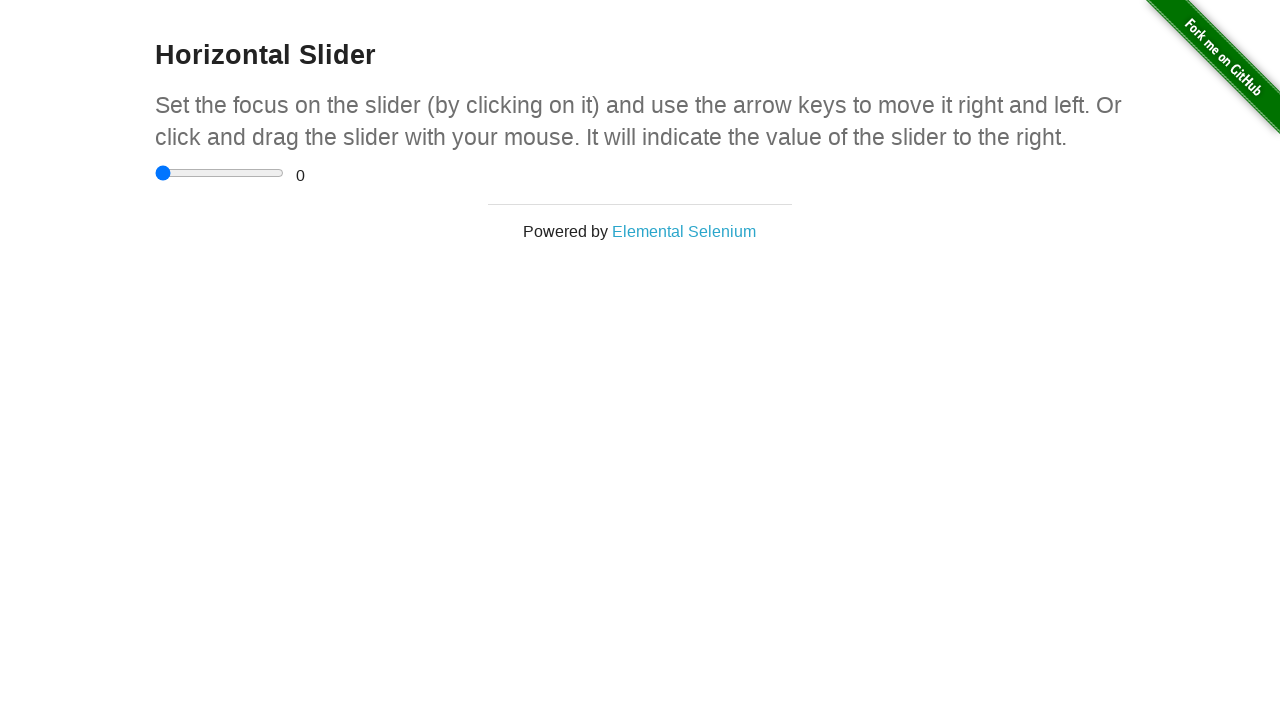

Located the horizontal slider input element
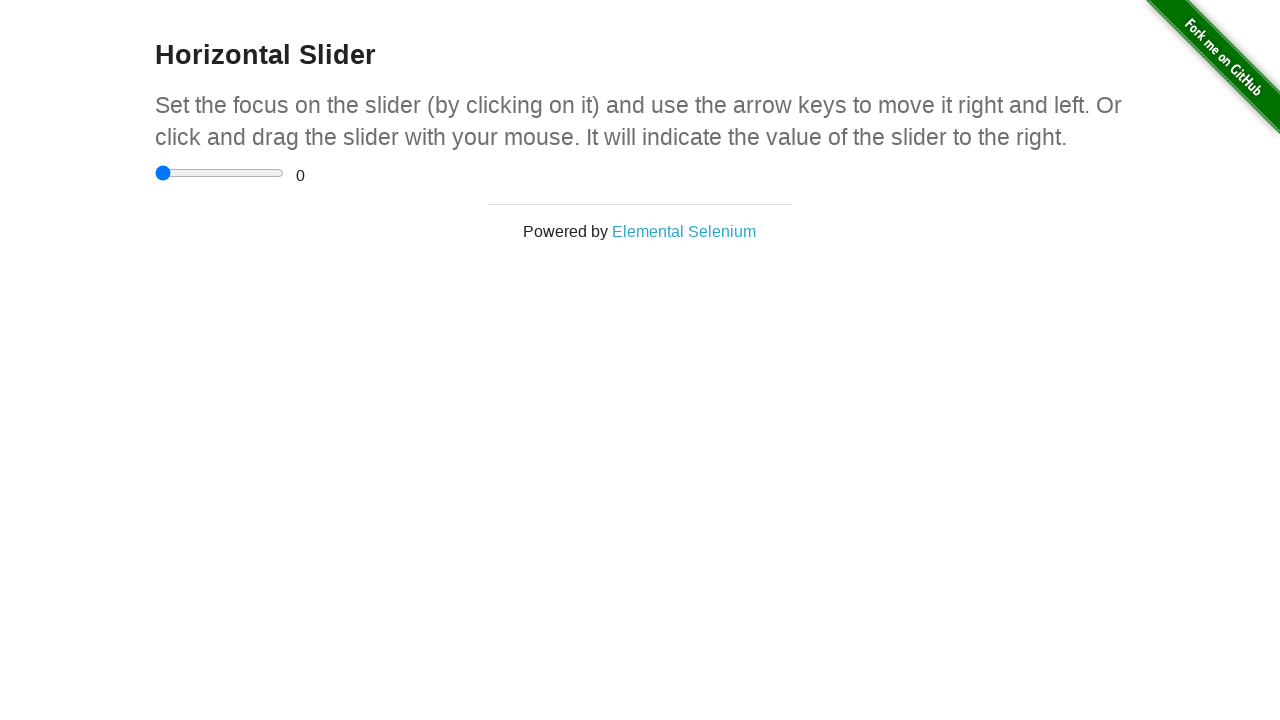

Dragged the slider handle to the right by 30 pixels at (185, 165)
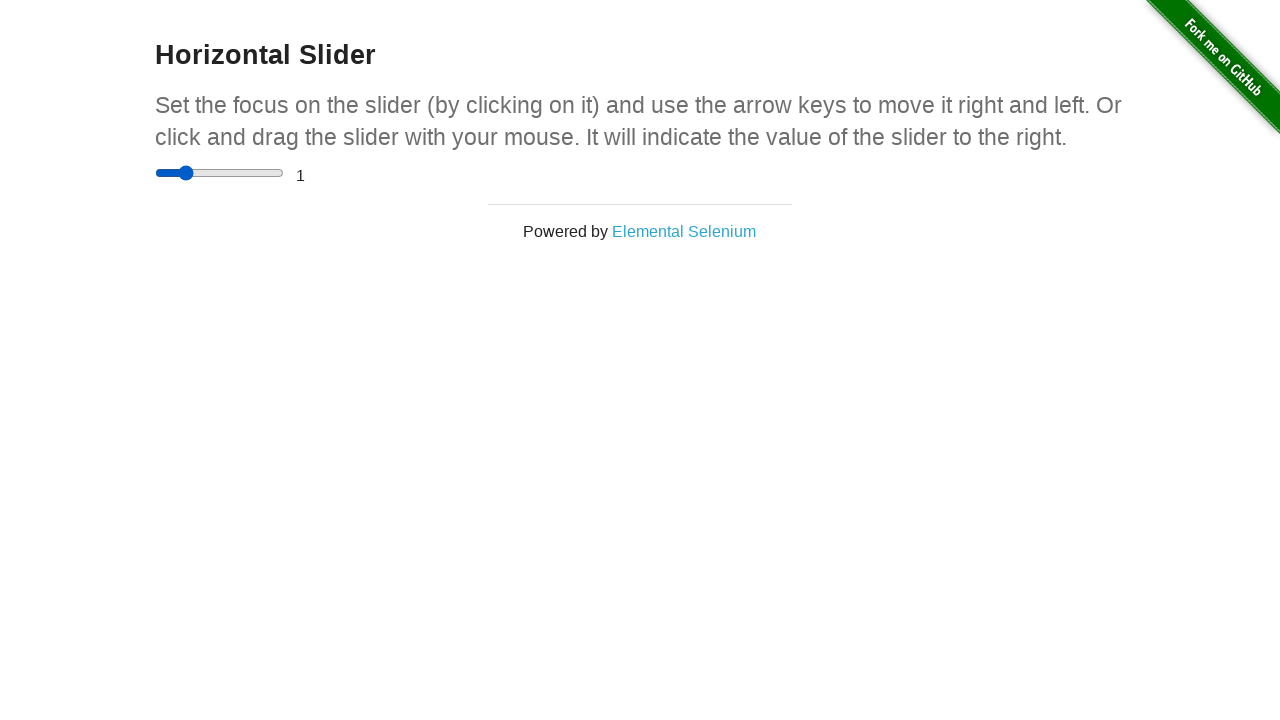

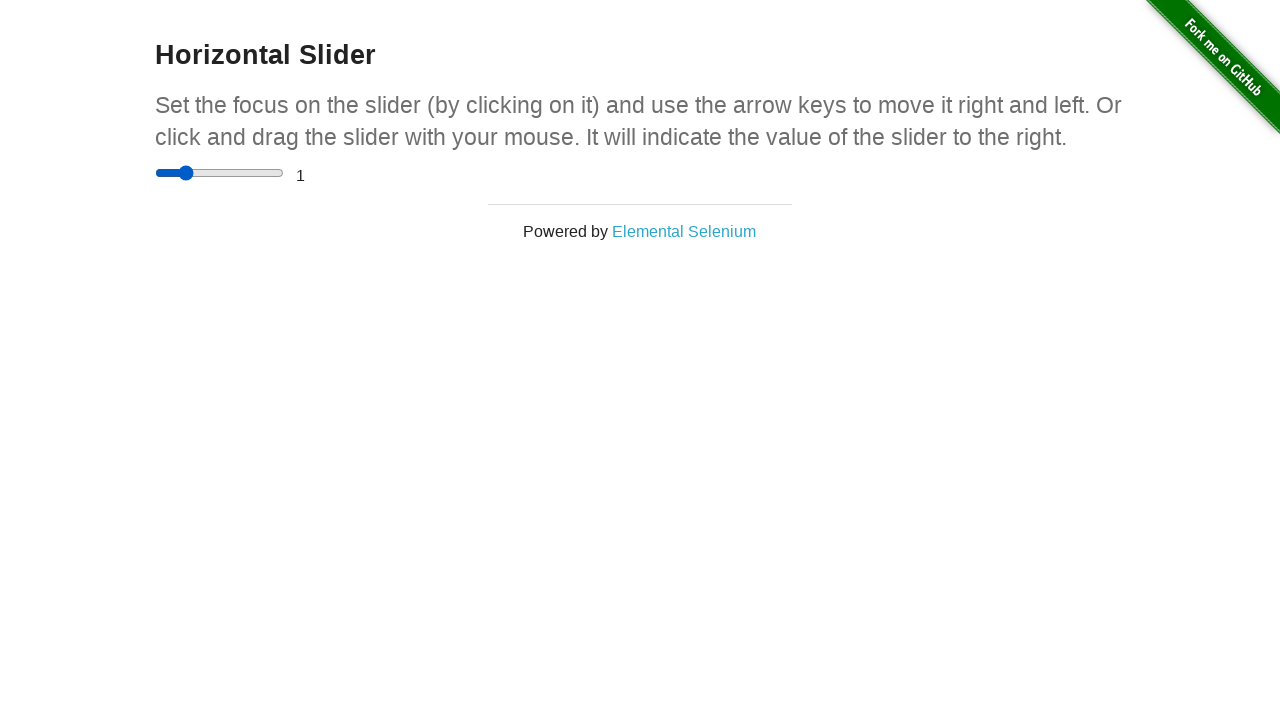